Navigates to Spotify web player and verifies the page title

Starting URL: https://open.spotify.com

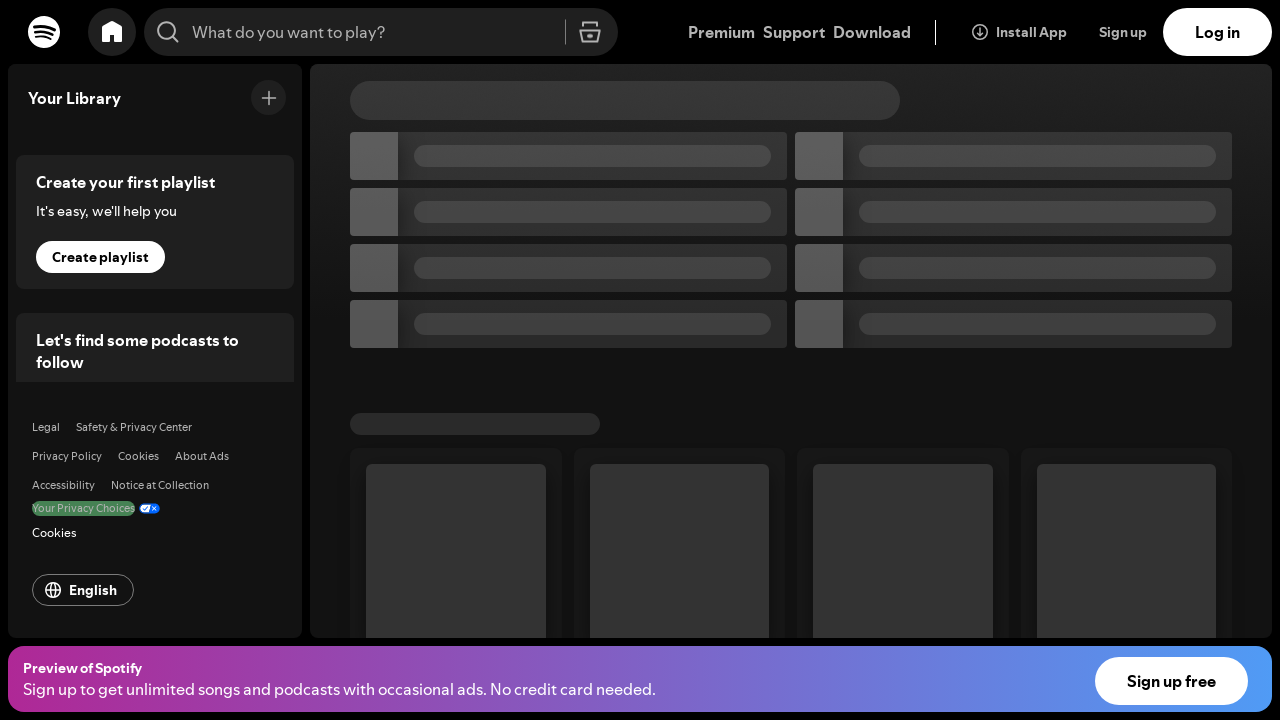

Navigated to Spotify web player at https://open.spotify.com
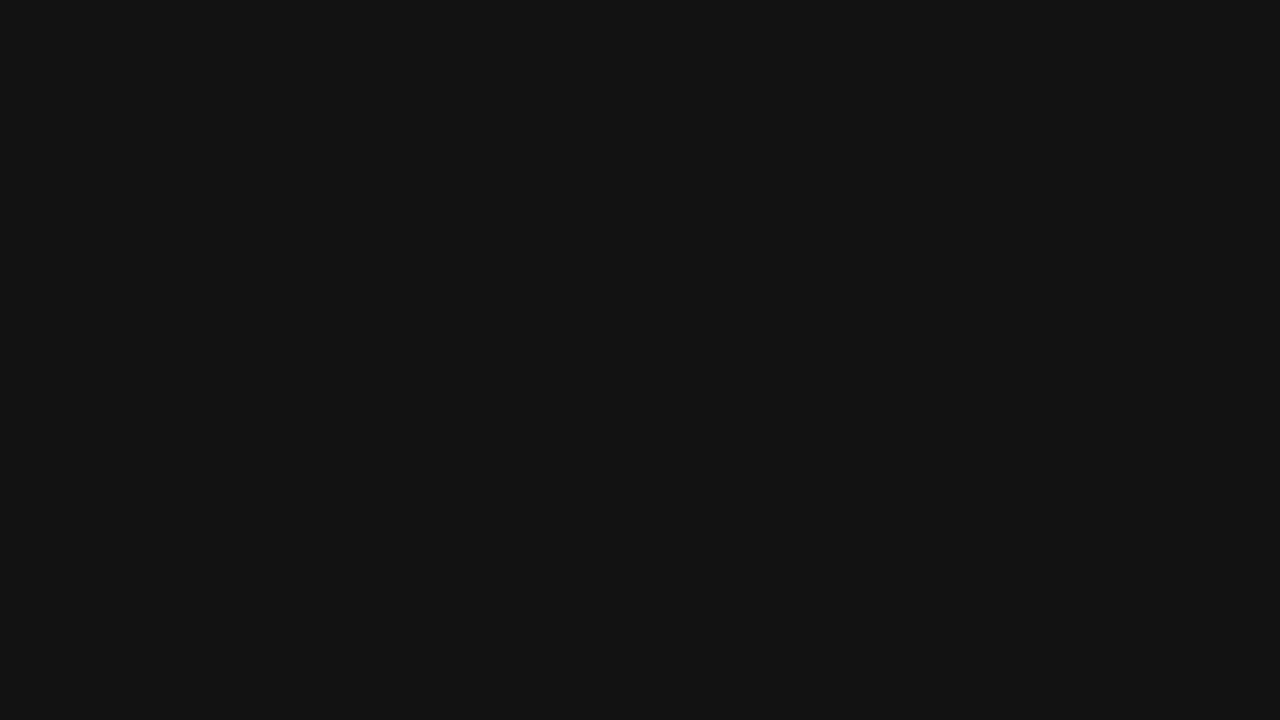

Verified page title contains 'Spotify'
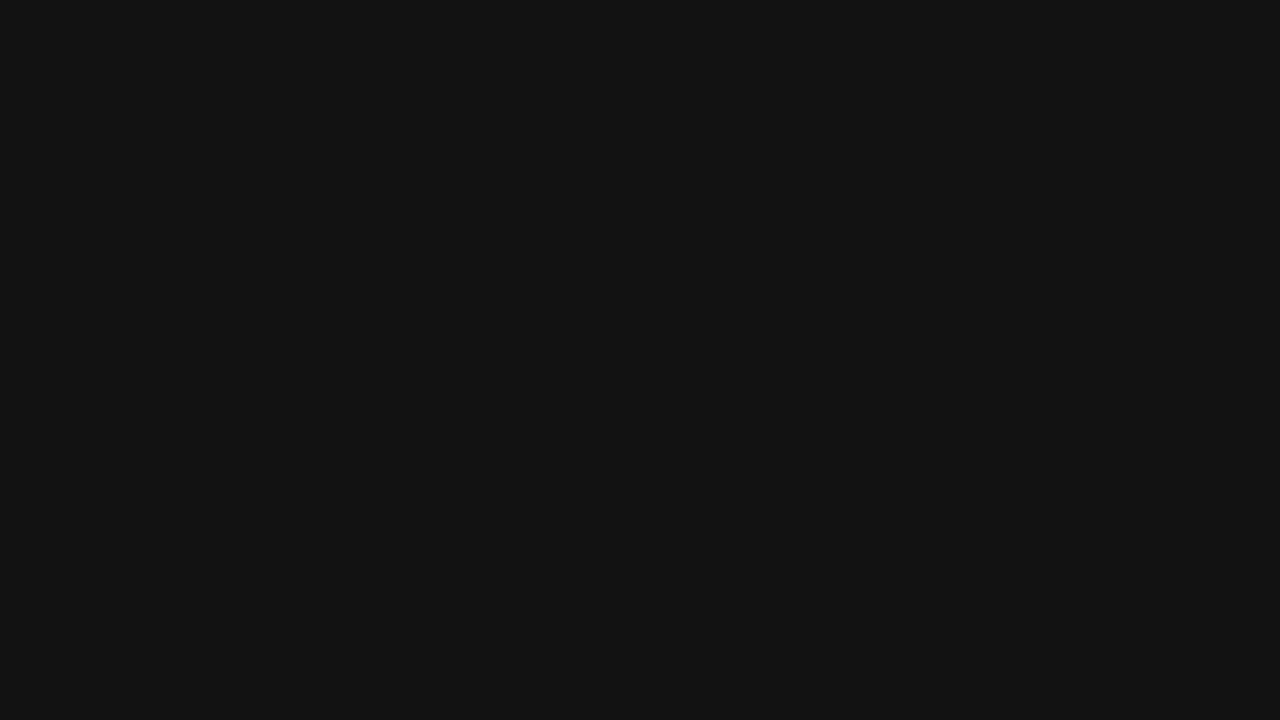

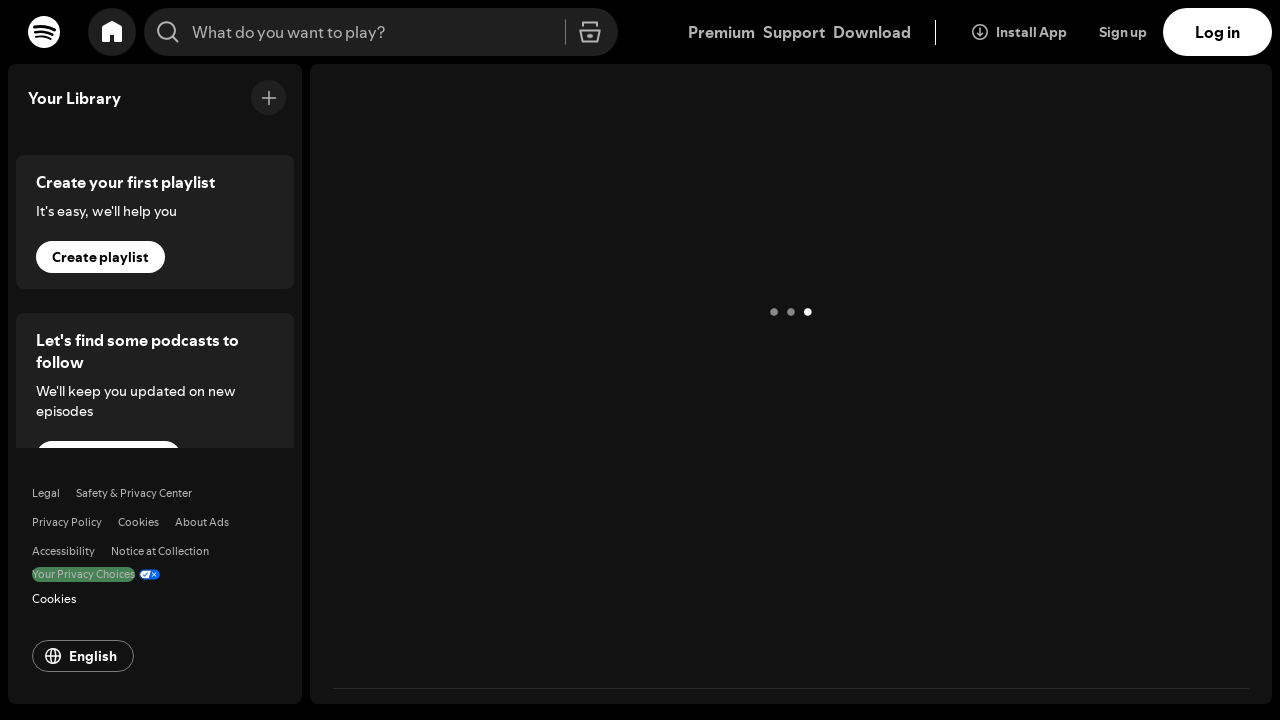